Tests radio button selection functionality by clicking different radio buttons using various selector methods

Starting URL: https://formy-project.herokuapp.com/radiobutton

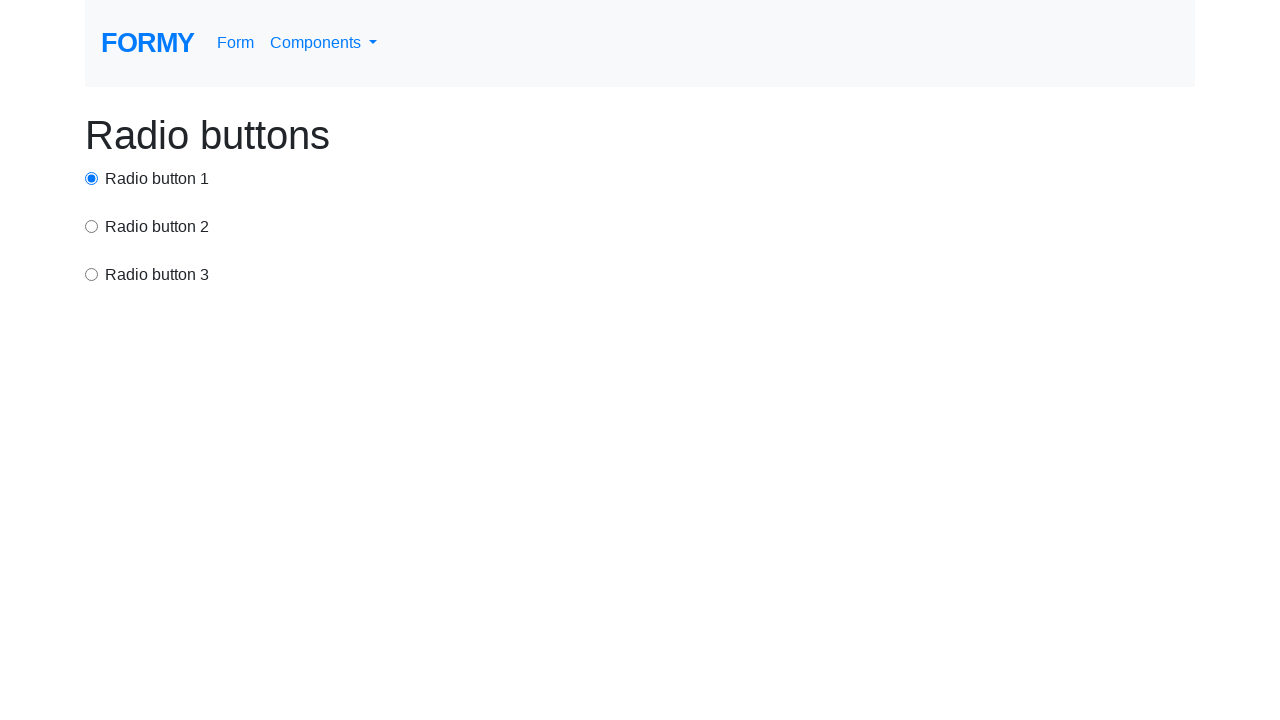

Clicked first radio button using ID selector at (92, 178) on #radio-button-1
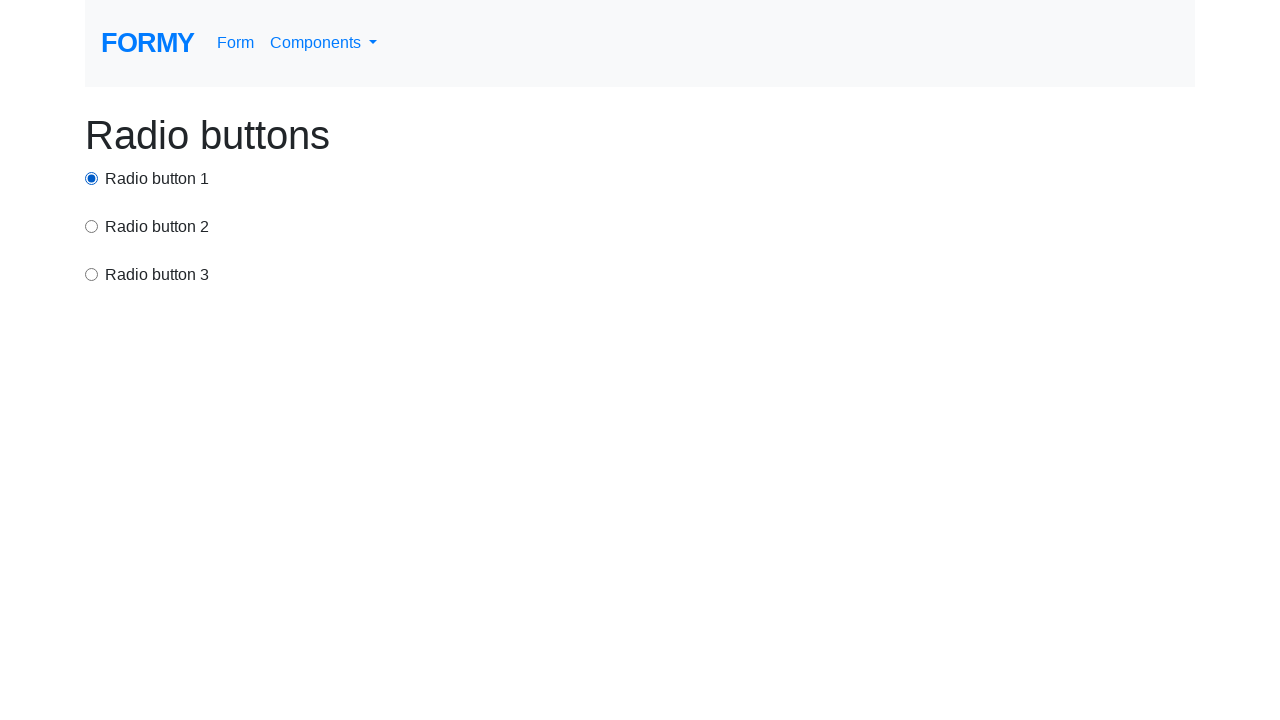

Clicked second radio button using CSS selector at (92, 226) on input[value='option2']
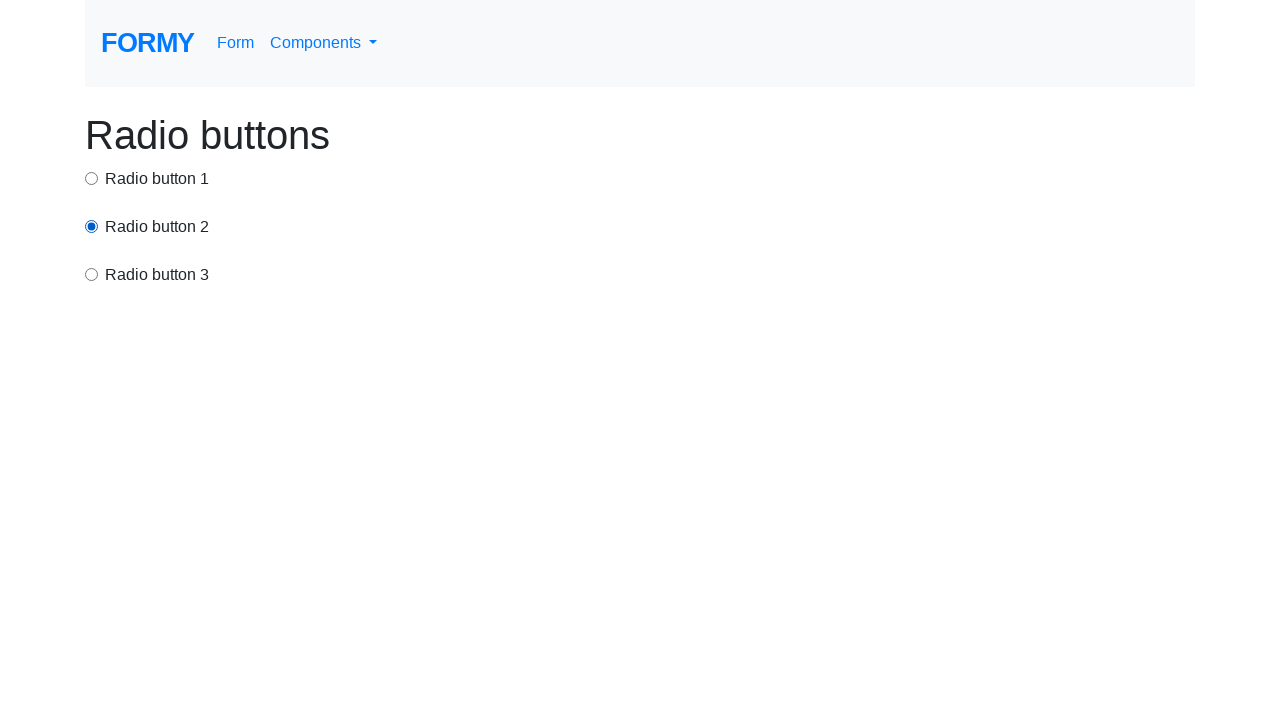

Clicked third radio button using XPath selector at (92, 274) on xpath=/html/body/div/div[3]/input
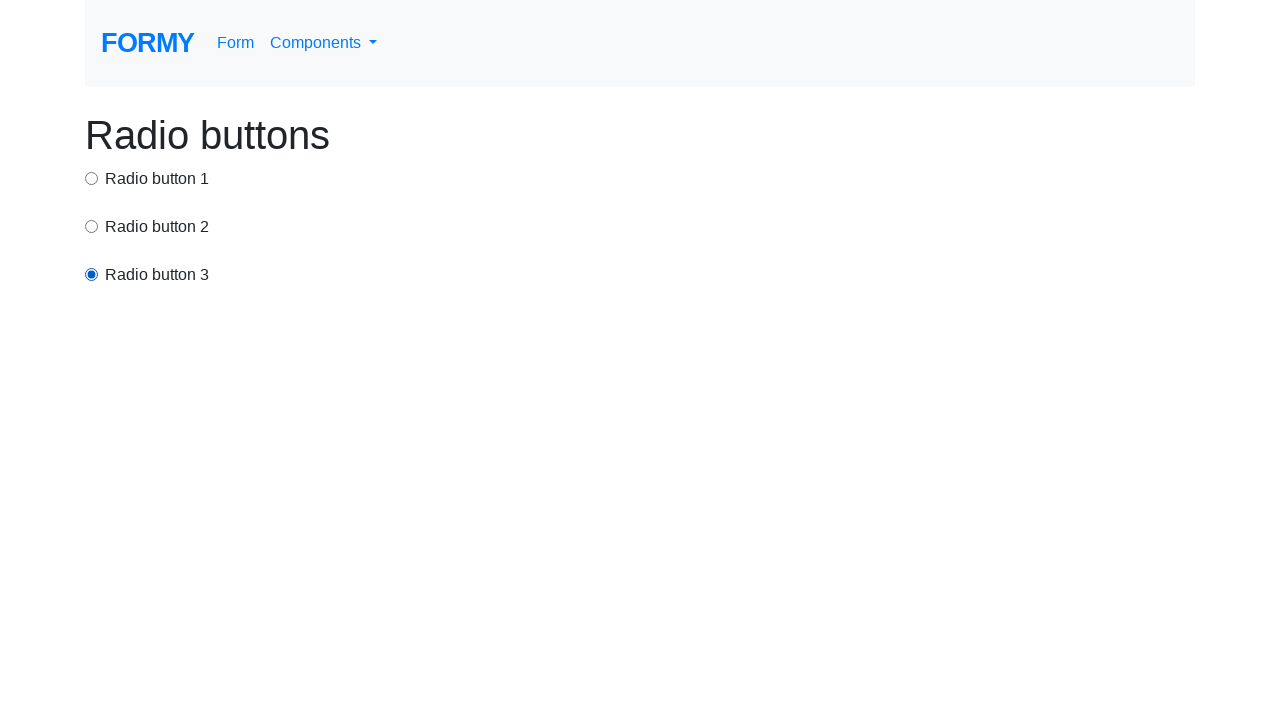

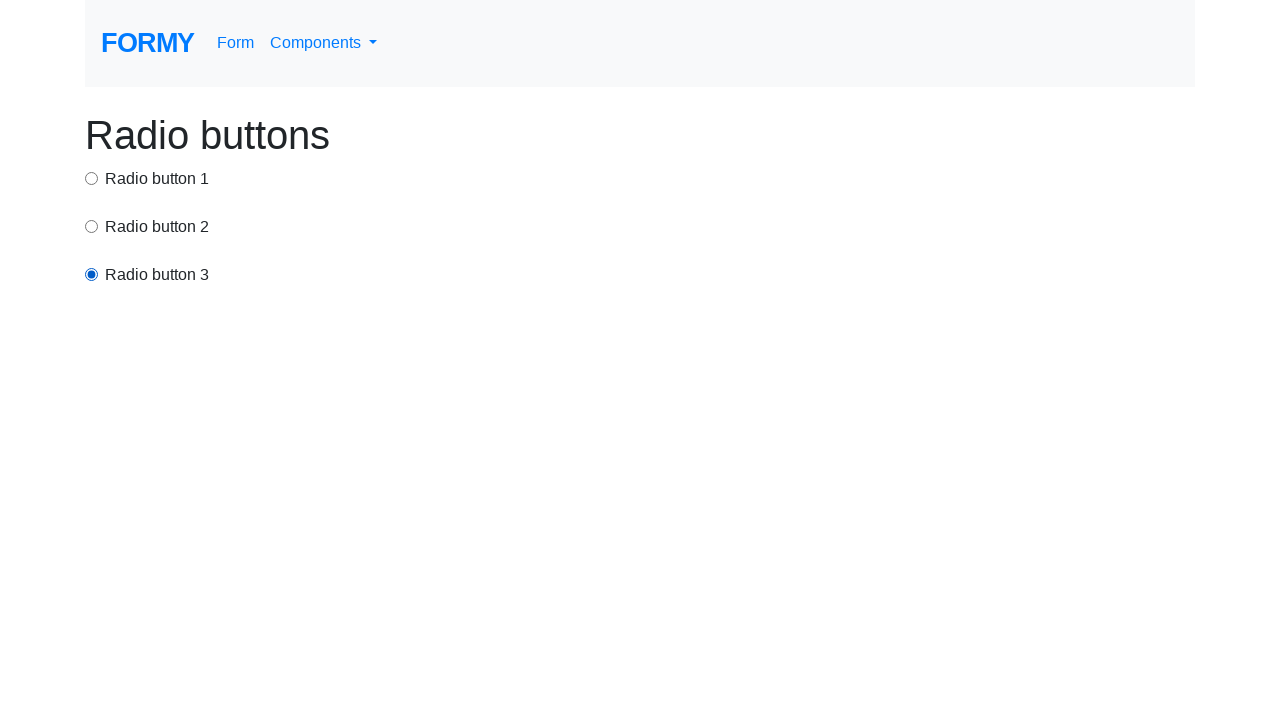